Tests search functionality with an invalid search term to verify that one product element remains (but hidden)

Starting URL: https://rahulshettyacademy.com/seleniumPractise/#/

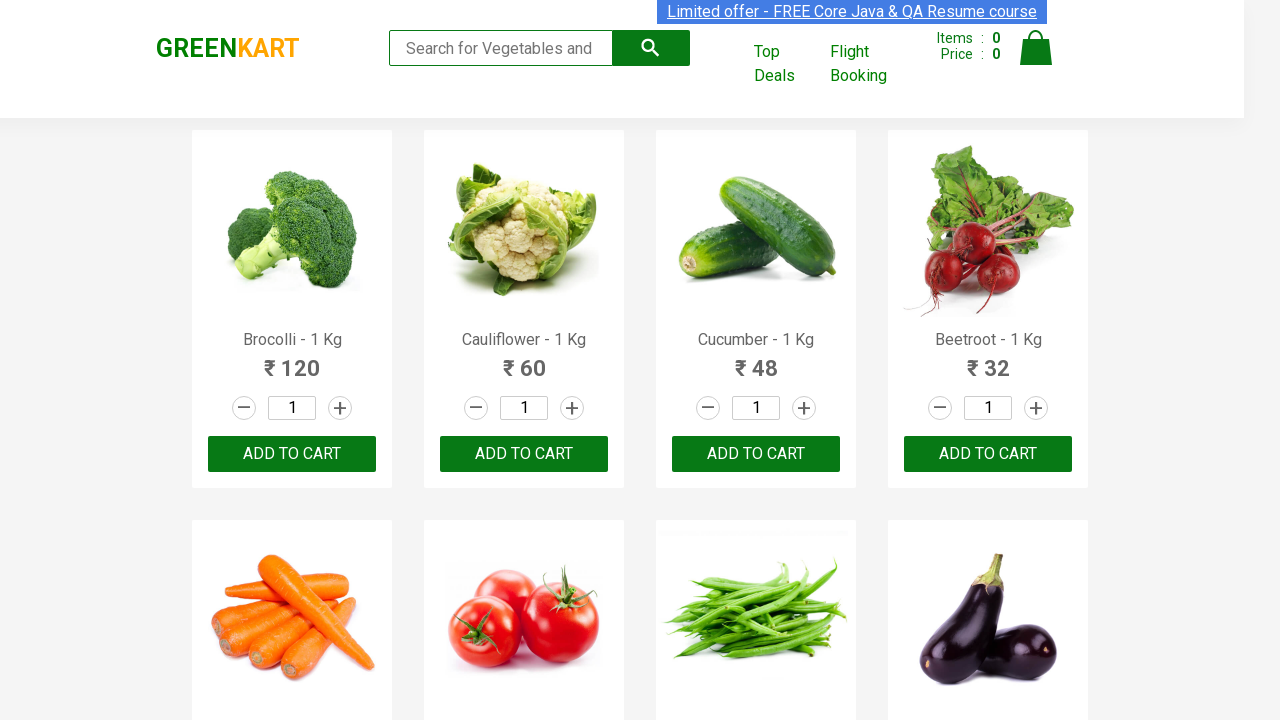

Filled search field with invalid search term 'Cashewsssssssssssss' on .search-keyword
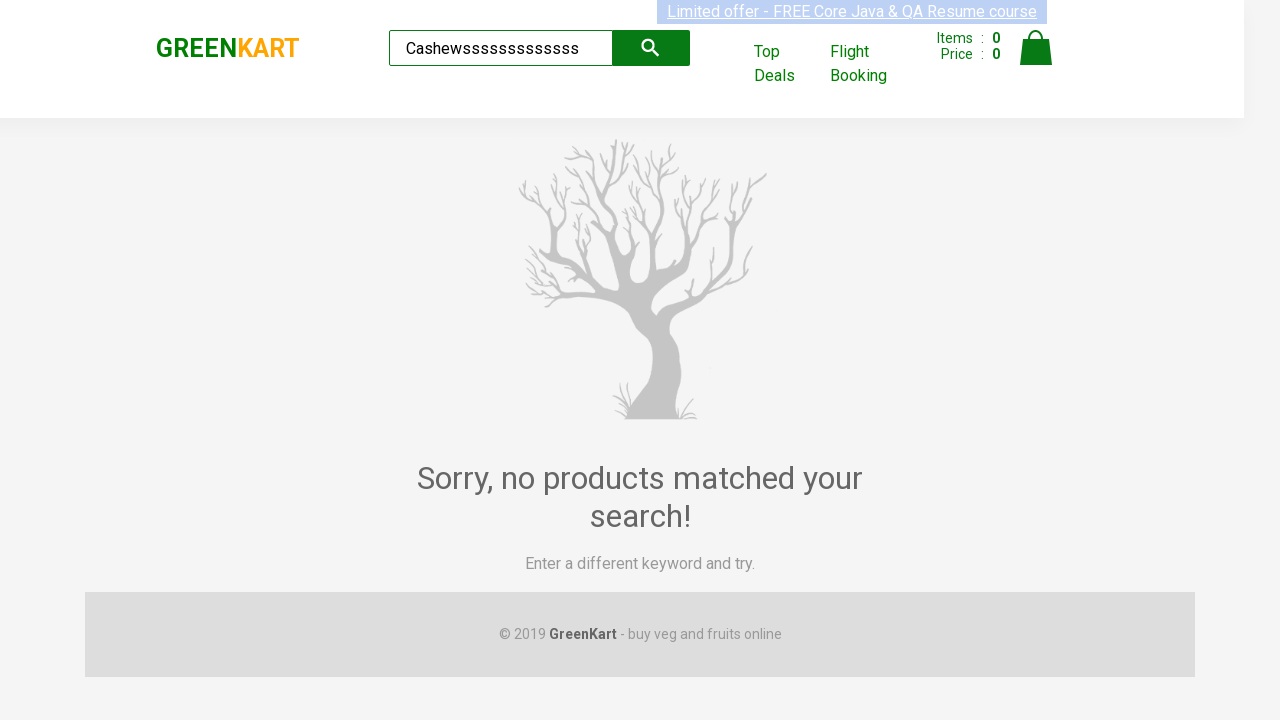

Waited for search results to update
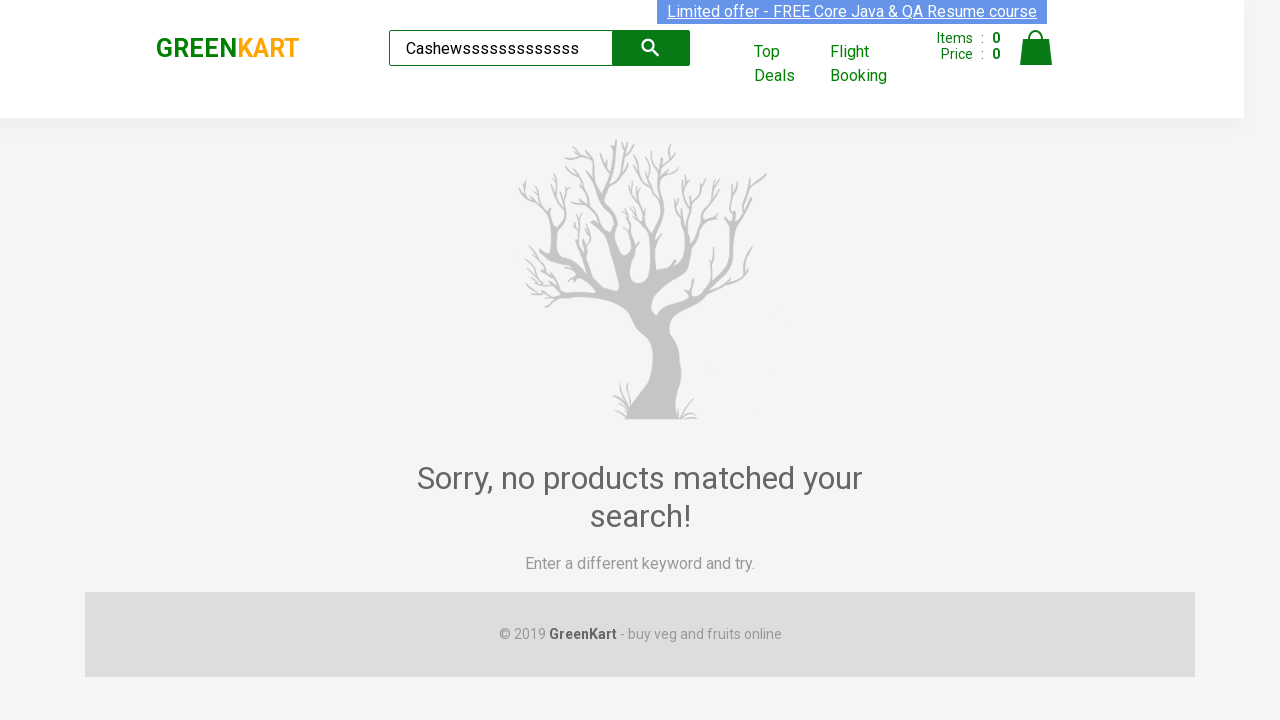

Verified that exactly one product element exists (hidden/invisible)
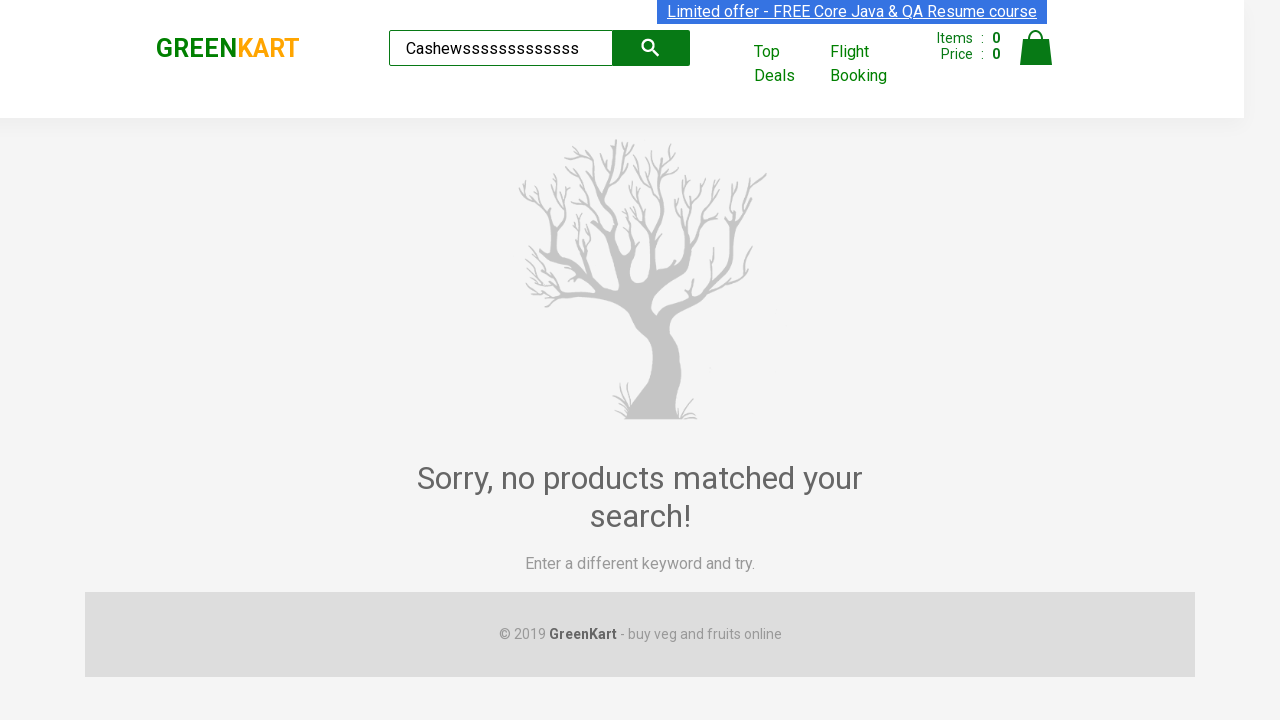

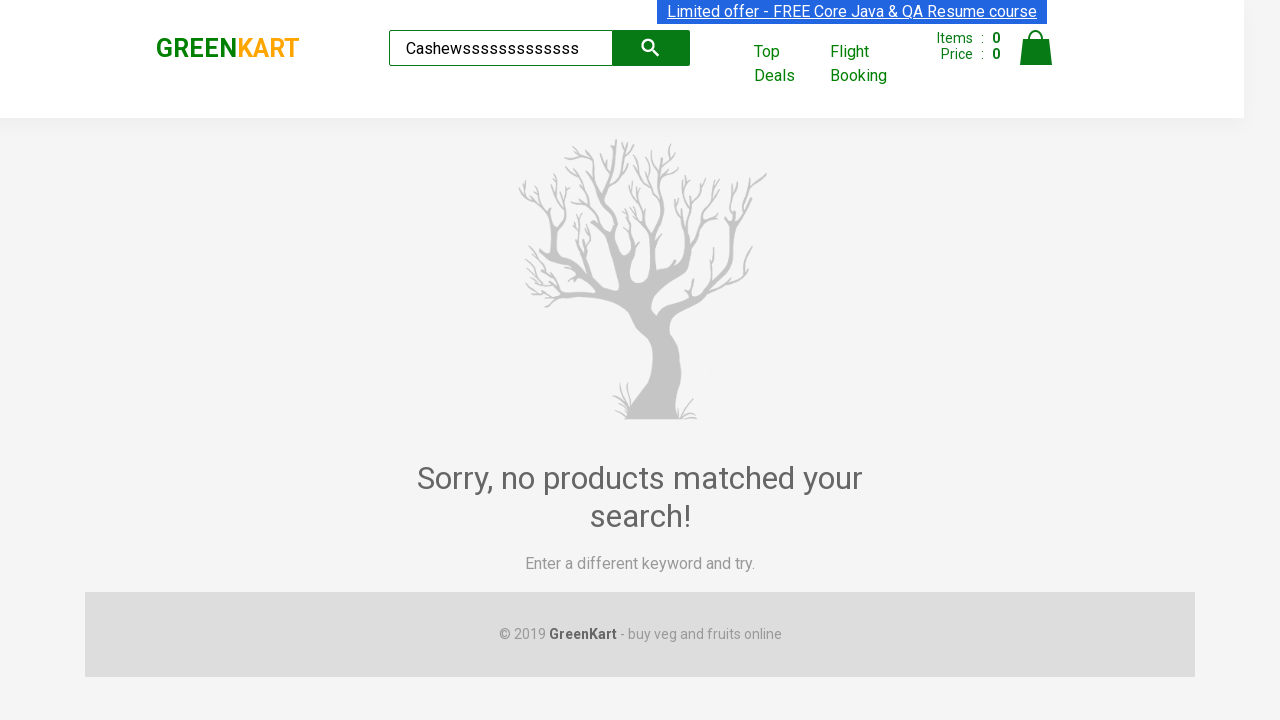